Tests explicit wait functionality by waiting for a button to become visible and then clicking it on a demo practice page

Starting URL: http://demo.automationtalks.com/WebDriverWait%20Demo/practice/wait.html

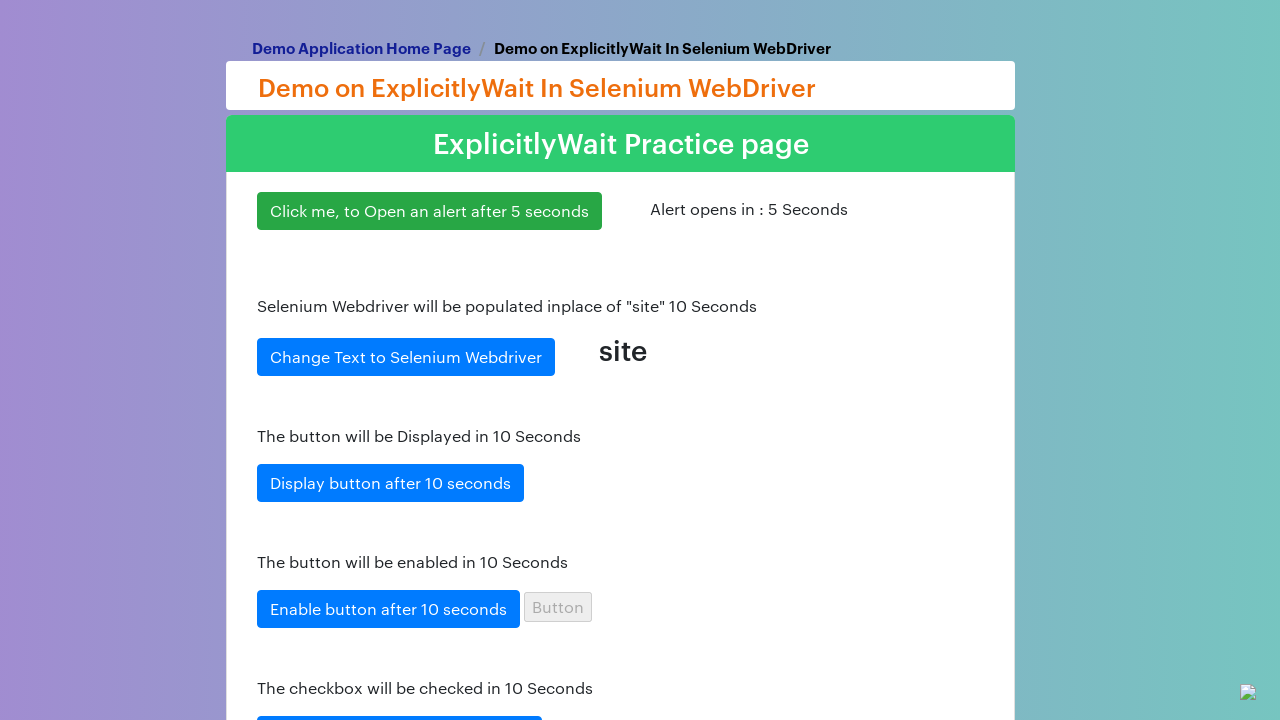

Navigated to WebDriverWait demo practice page
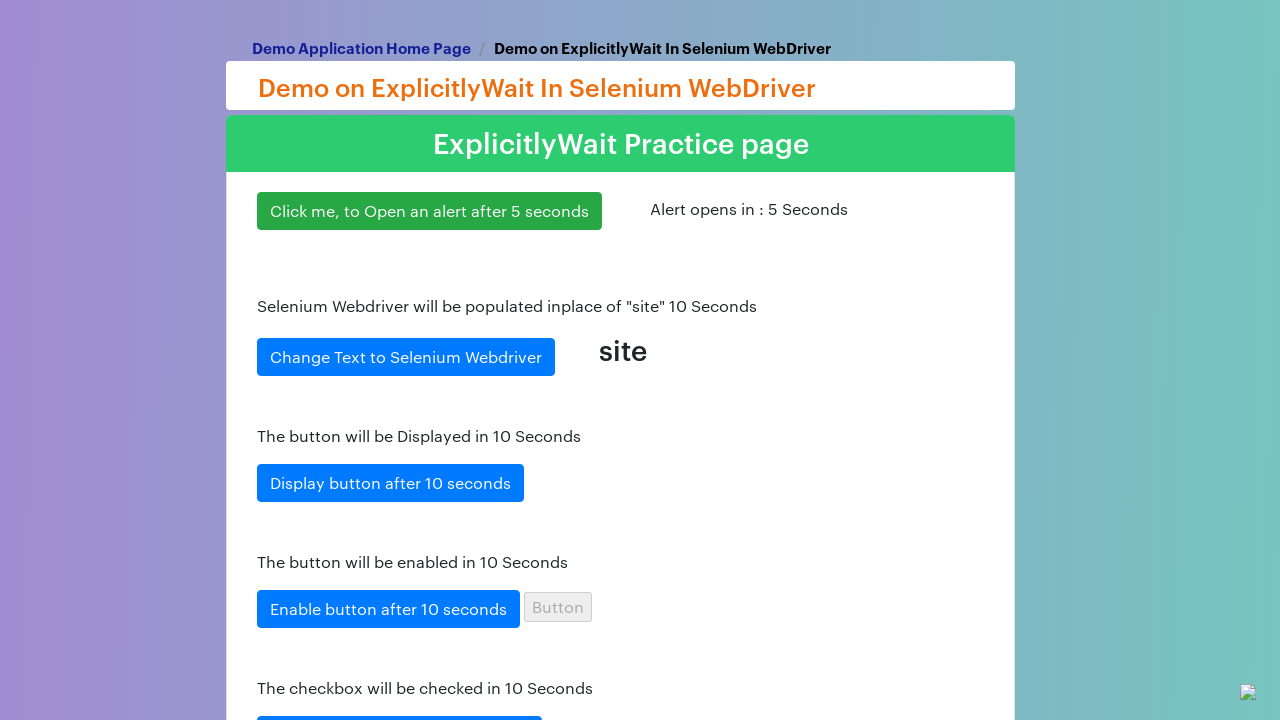

Waited for button with id 'display-other-button' to become visible
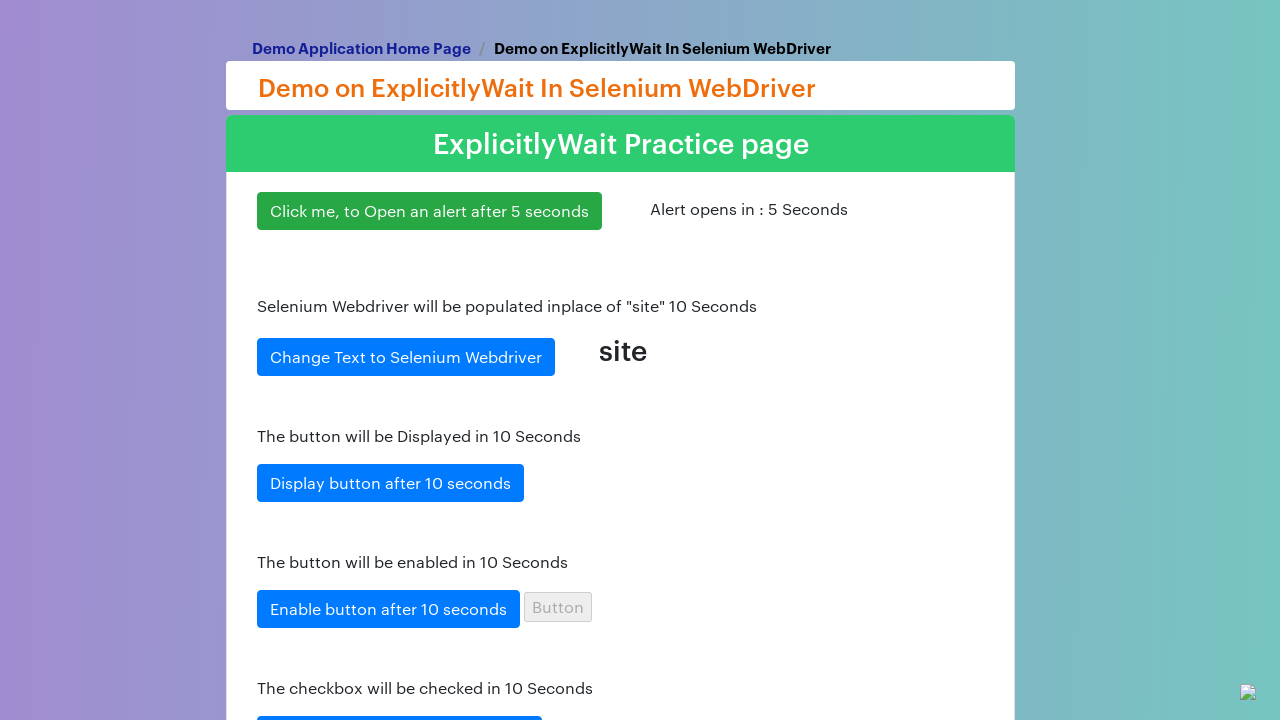

Clicked the 'display-other-button' button at (390, 483) on #display-other-button
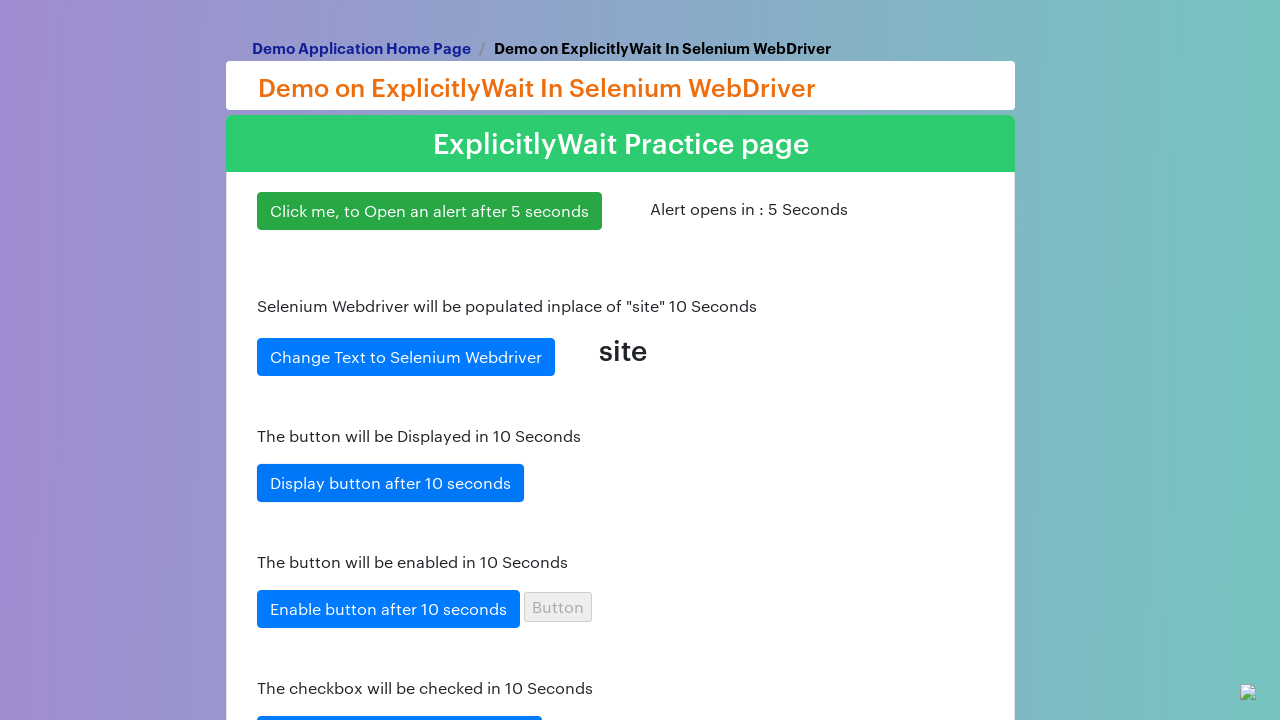

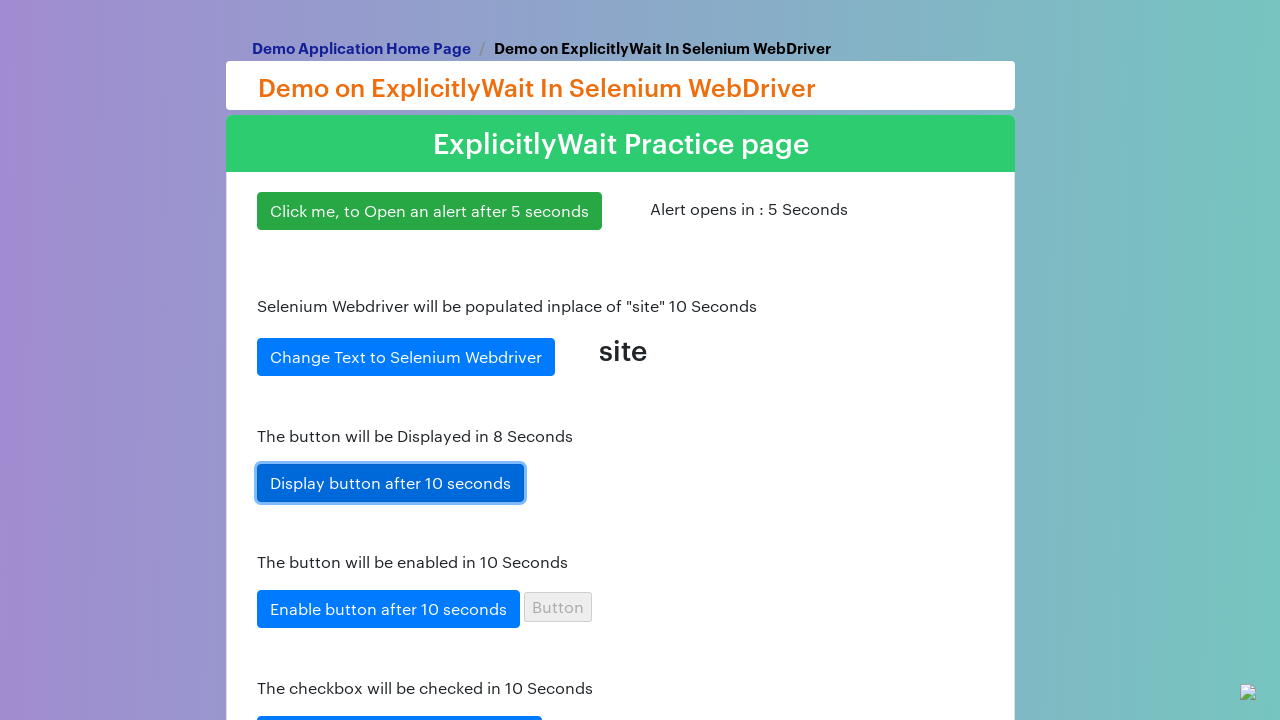